Tests a registration form by filling in first name, last name, email, phone, and address fields, then submitting and verifying the success message appears.

Starting URL: http://suninjuly.github.io/registration1.html

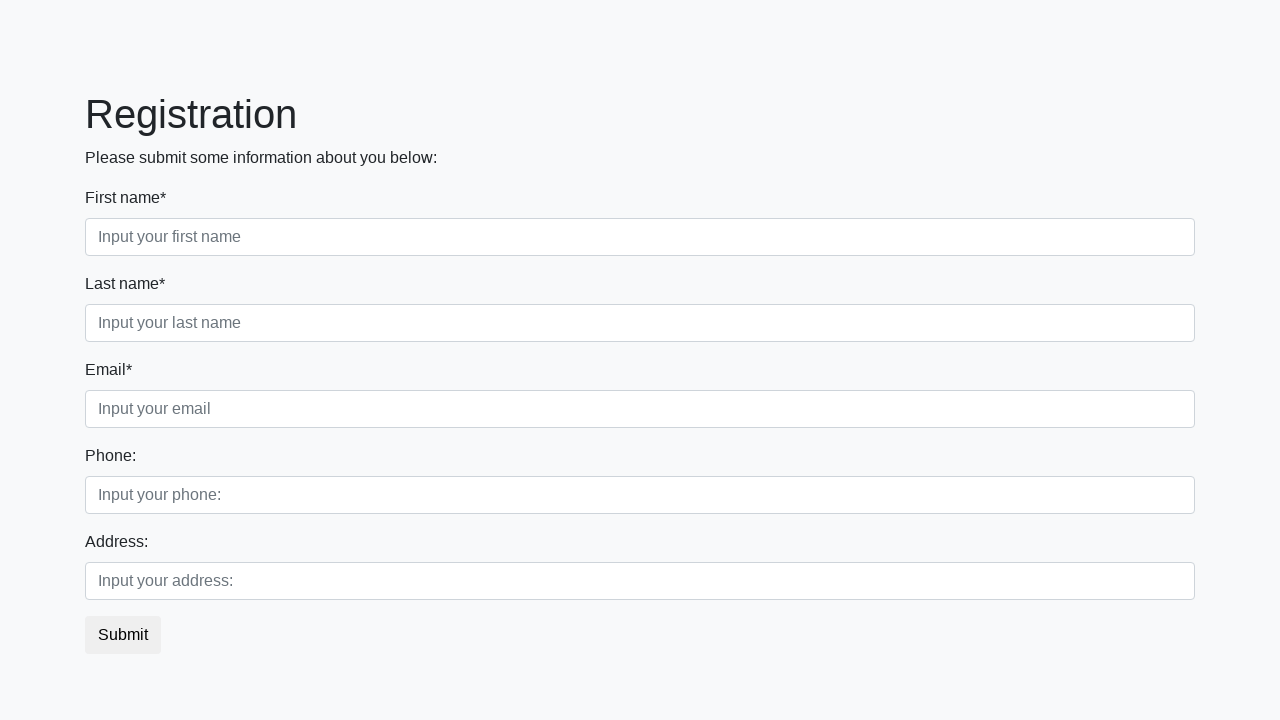

Filled first name field with 'Ivan' on xpath=(//input[@class='form-control first'])[1]
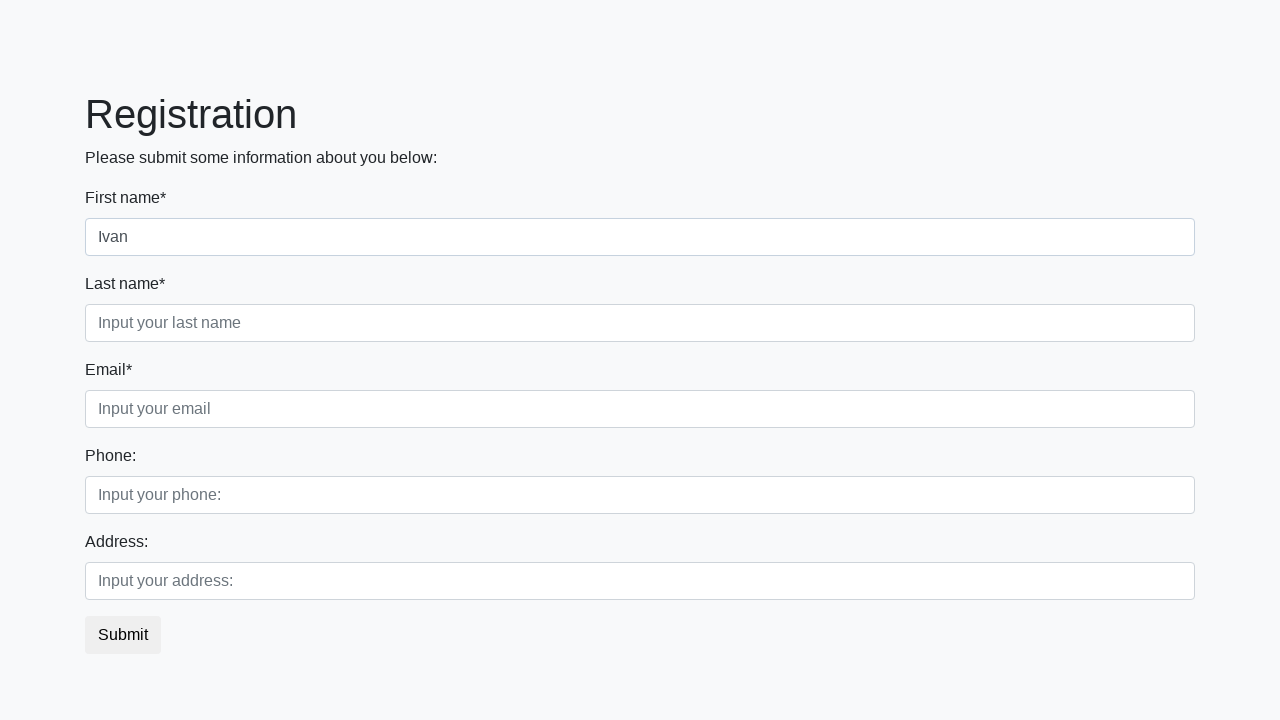

Filled last name field with 'Petrov' on xpath=(//input[@class='form-control second'])[1]
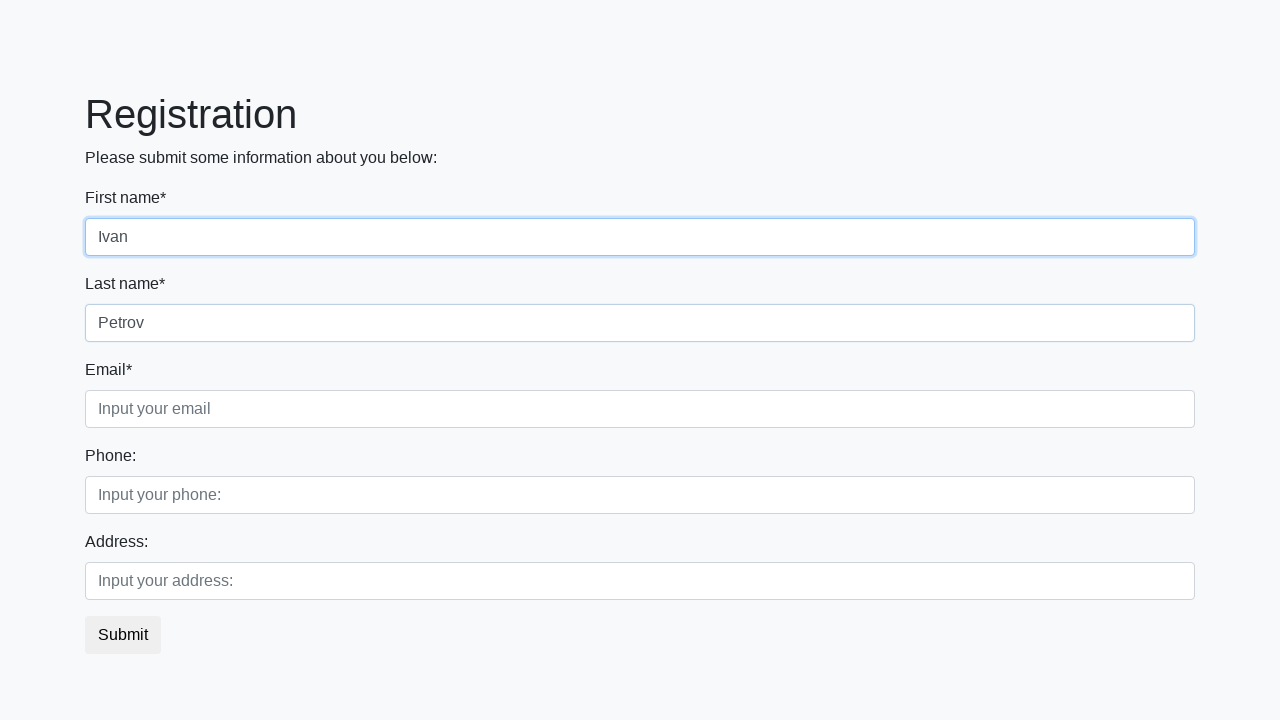

Filled email field with 'testuser@example.com' on xpath=(//input[@class='form-control third'])[1]
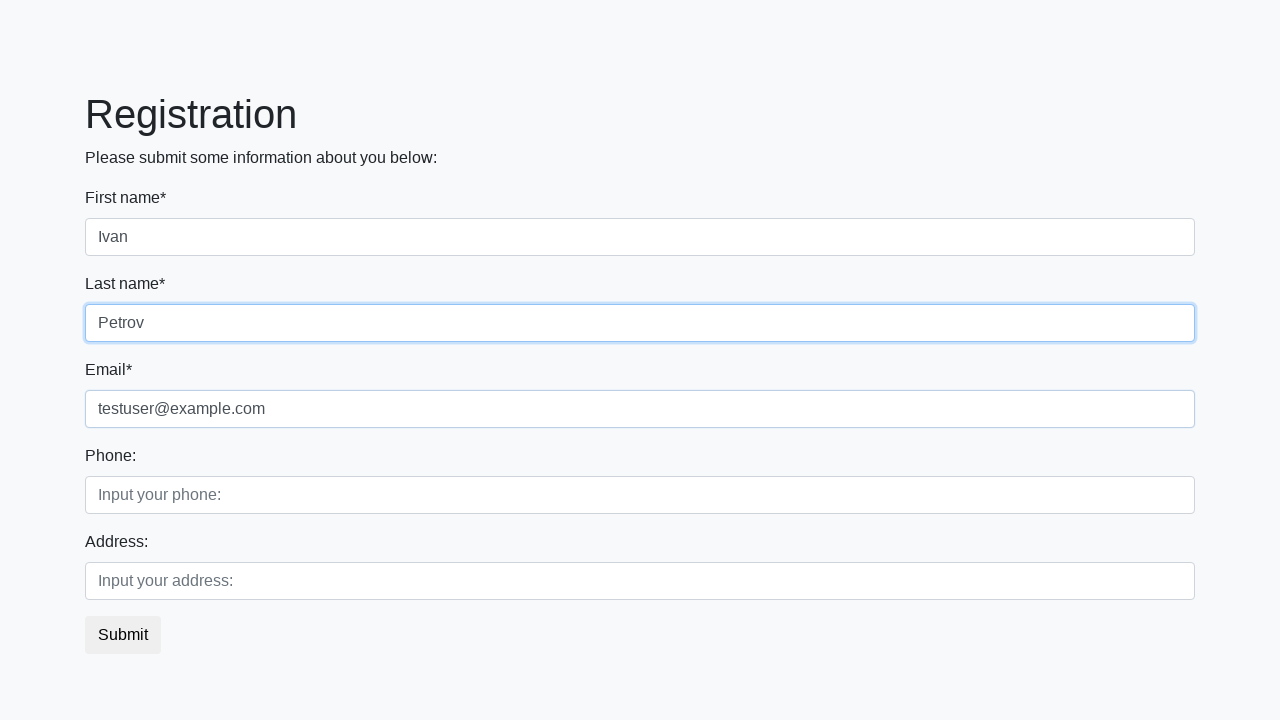

Filled phone field with '5551234567' on xpath=(//input[@class='form-control first'])[2]
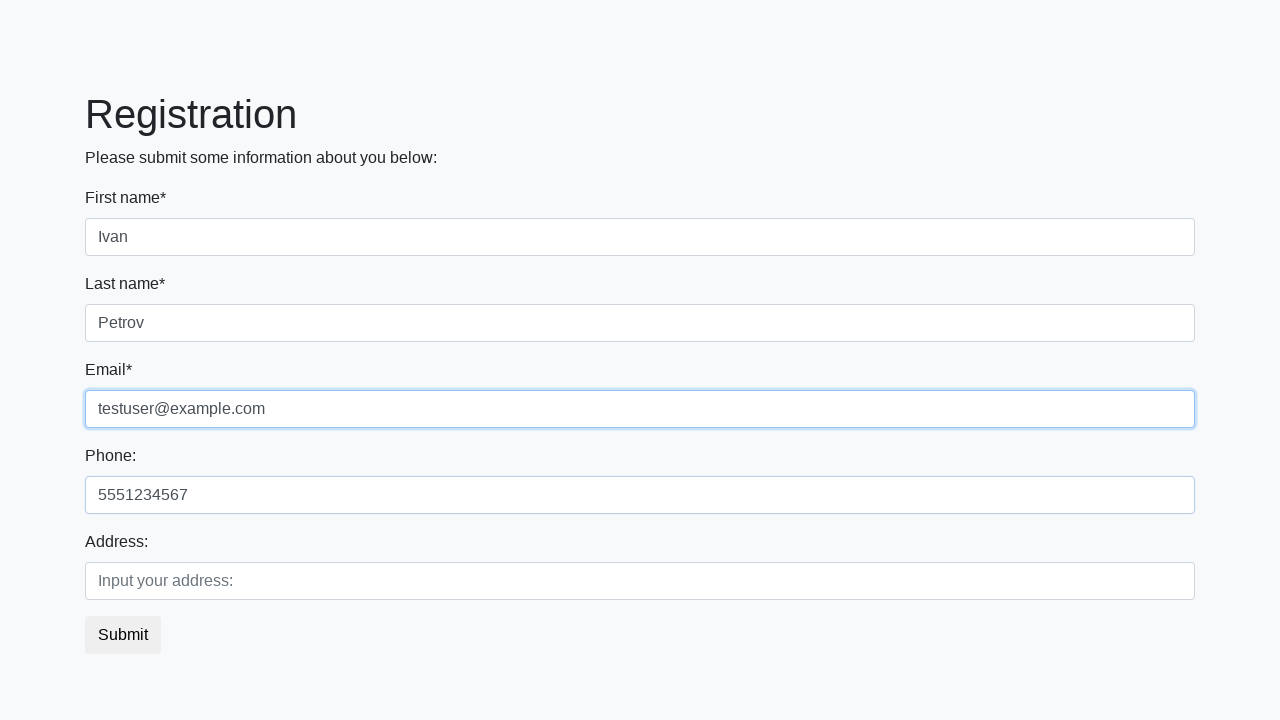

Filled address field with 'New York' on xpath=(//input[@class='form-control second'])[2]
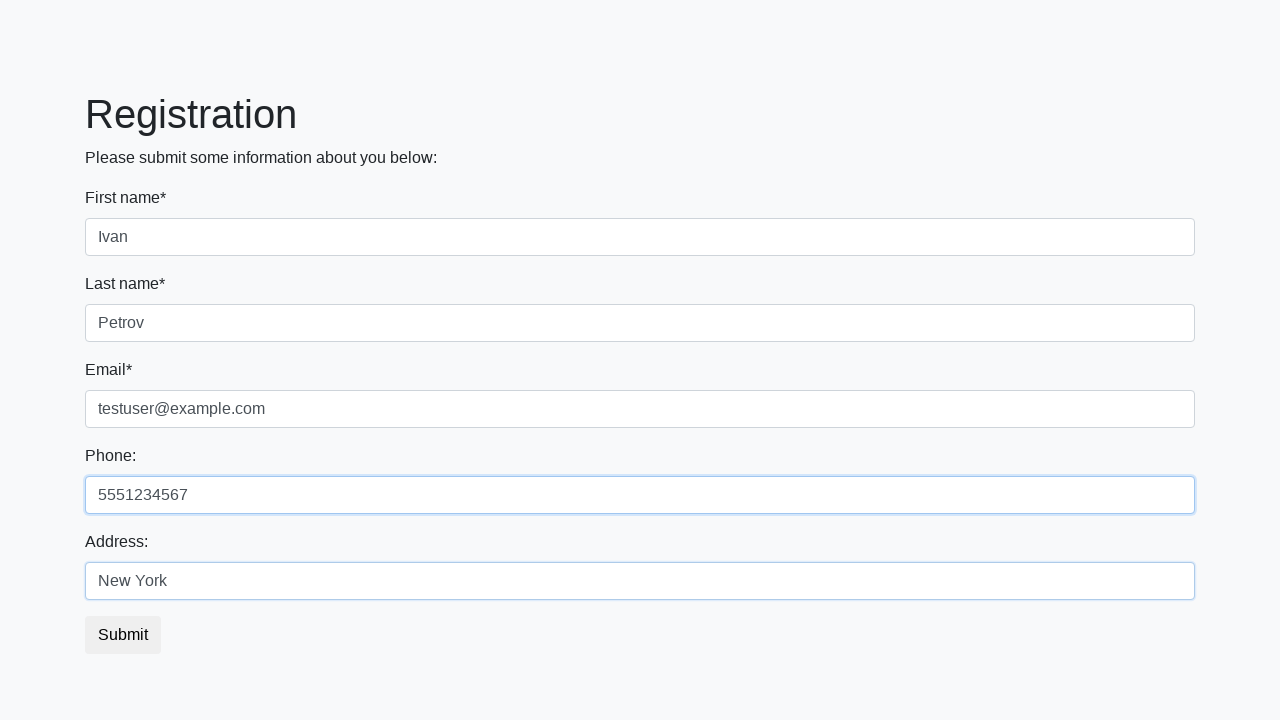

Clicked submit button to submit registration form at (123, 635) on button.btn
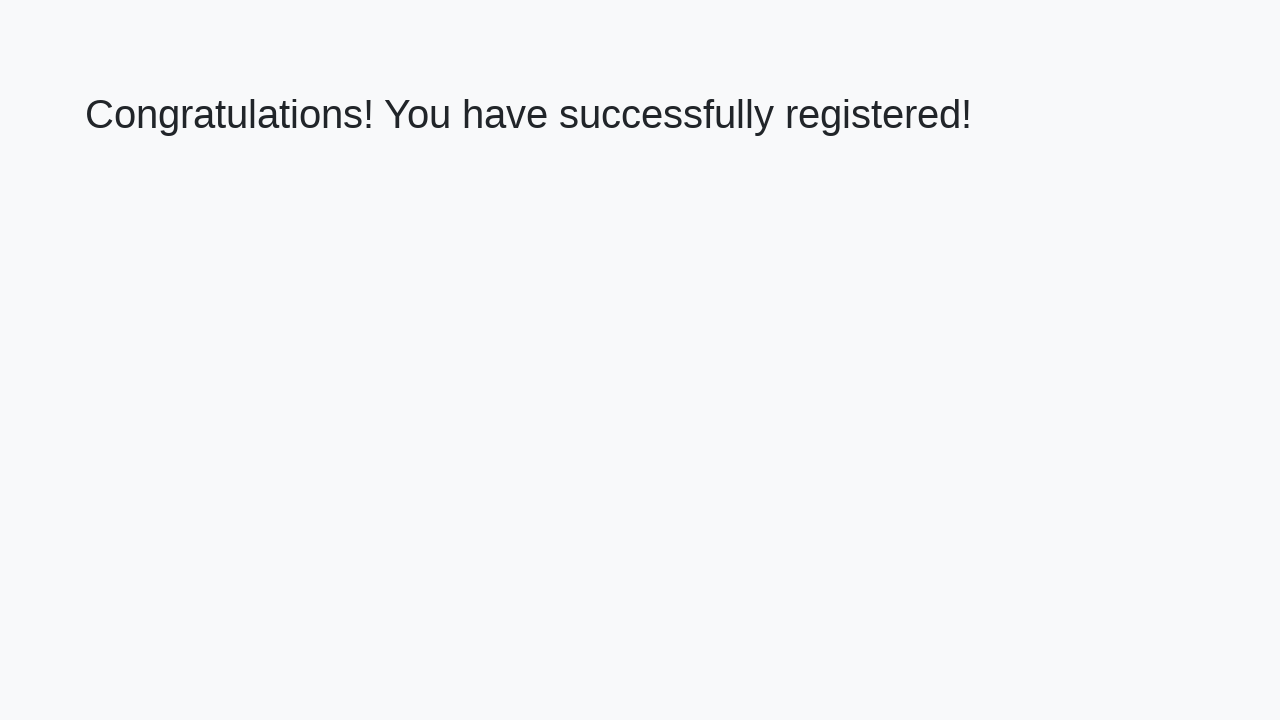

Success message appeared on page
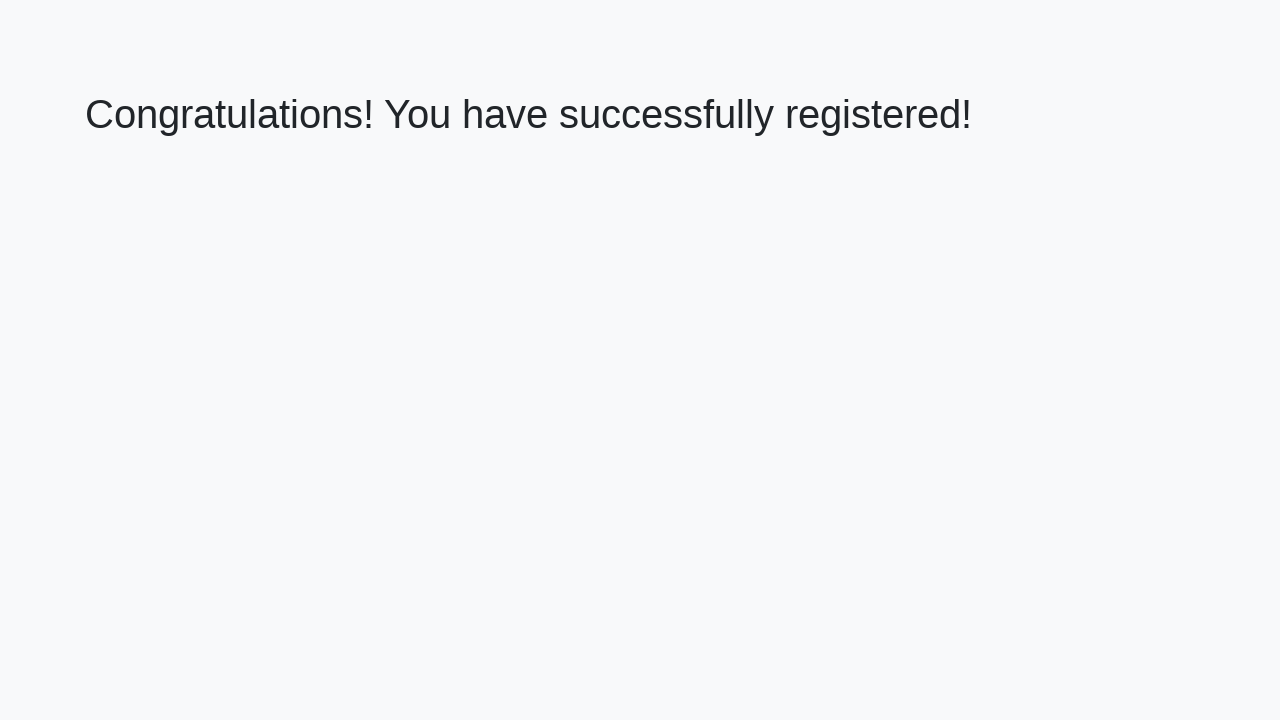

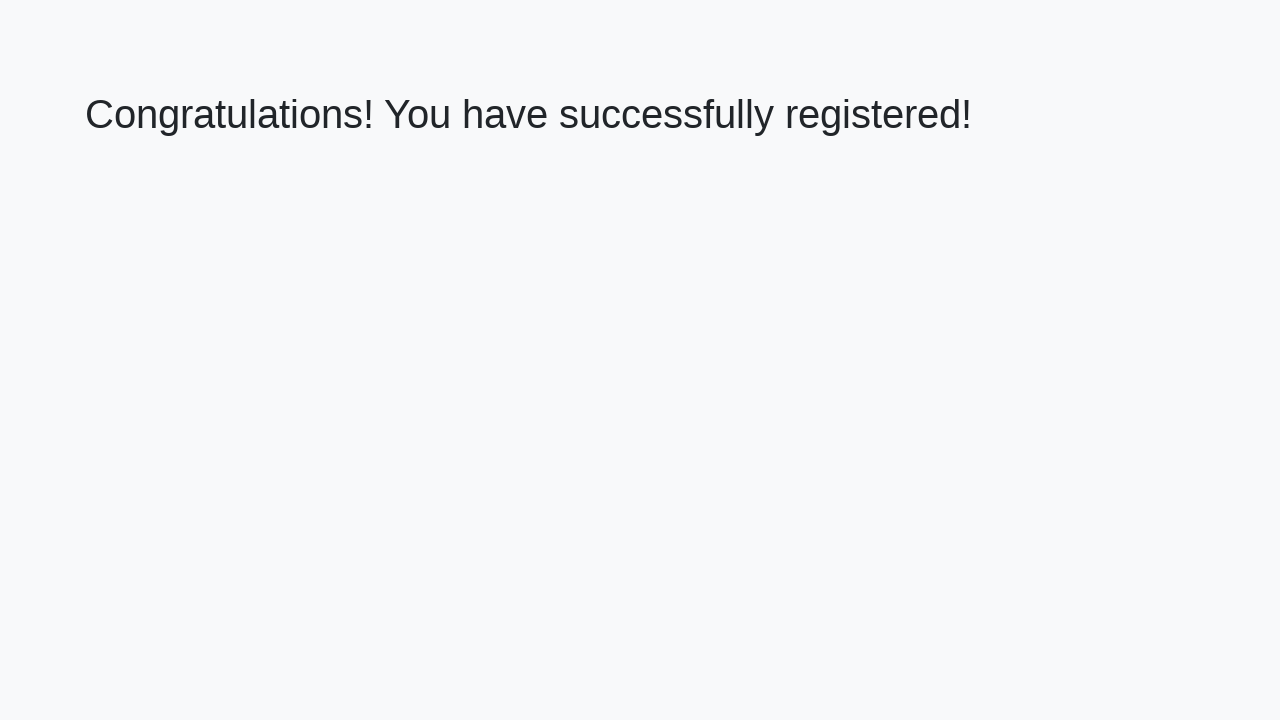